Tests sorting a numeric column (Due) in ascending order on the second table which has helpful class attributes for more reliable locators.

Starting URL: http://the-internet.herokuapp.com/tables

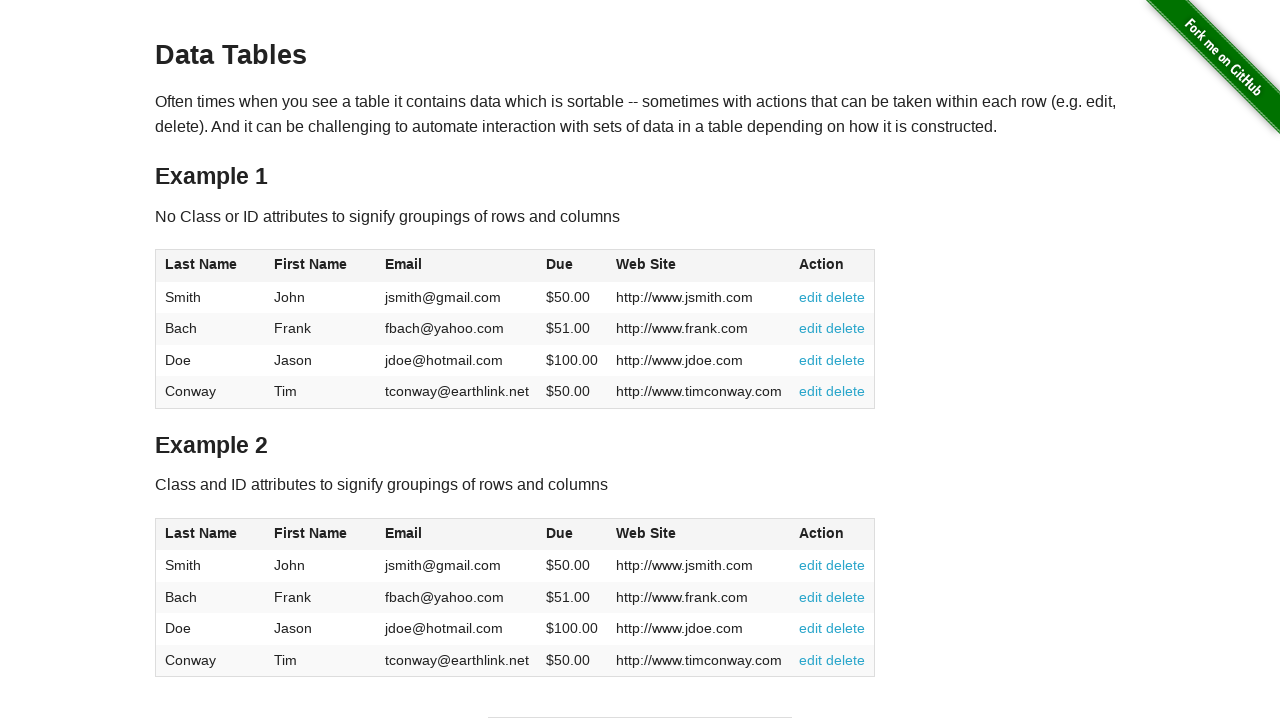

Clicked on the Due column header in table 2 to sort at (560, 533) on #table2 thead .dues
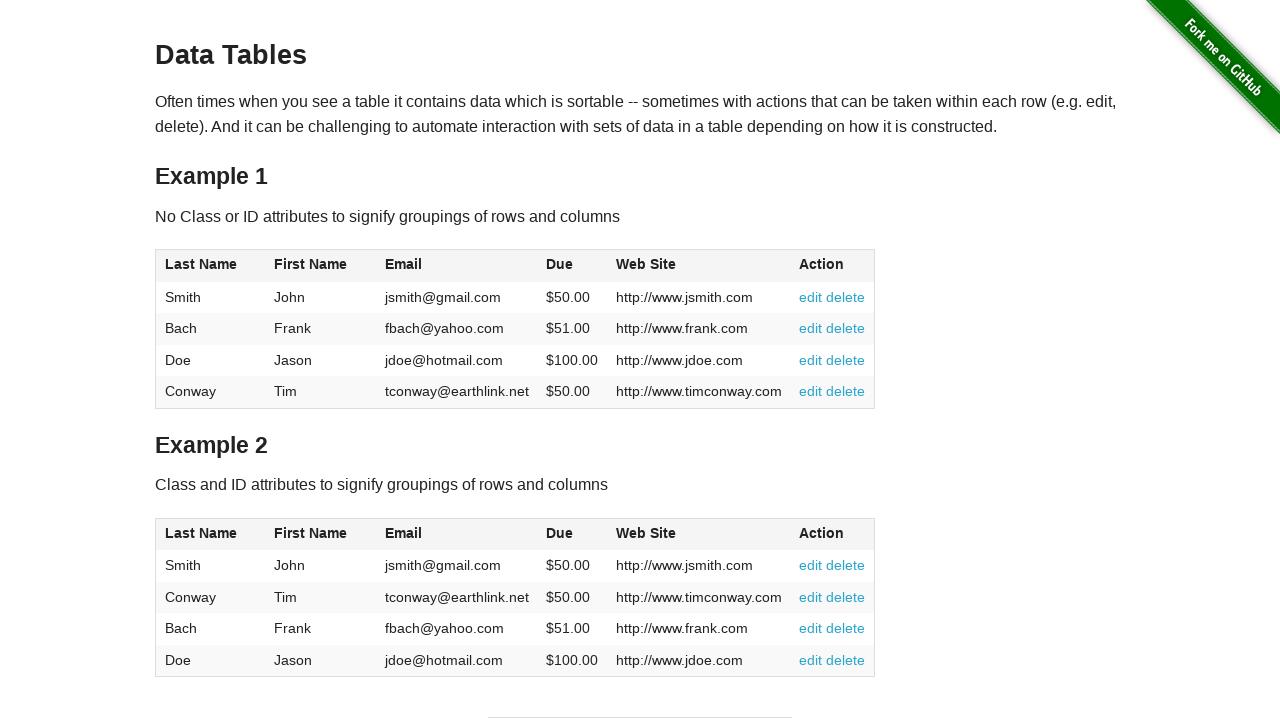

Waited for table 2 to be sorted and Due column values to load
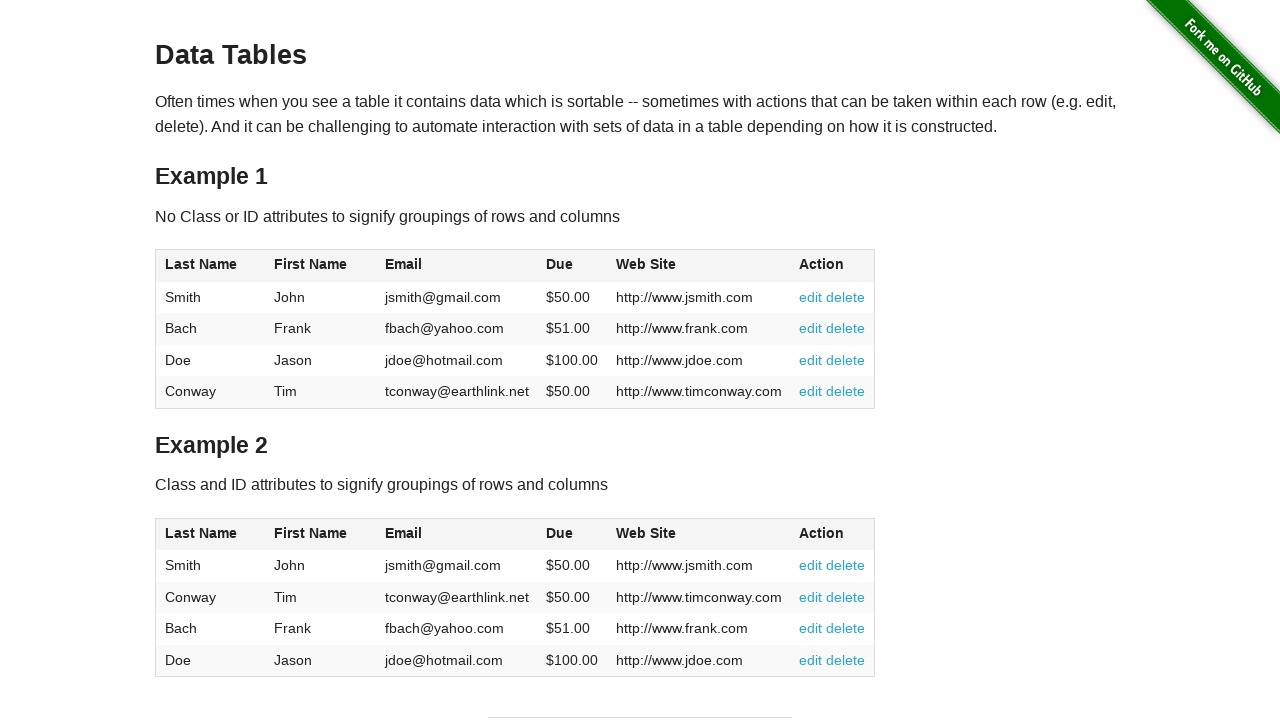

Retrieved all Due column elements from table 2
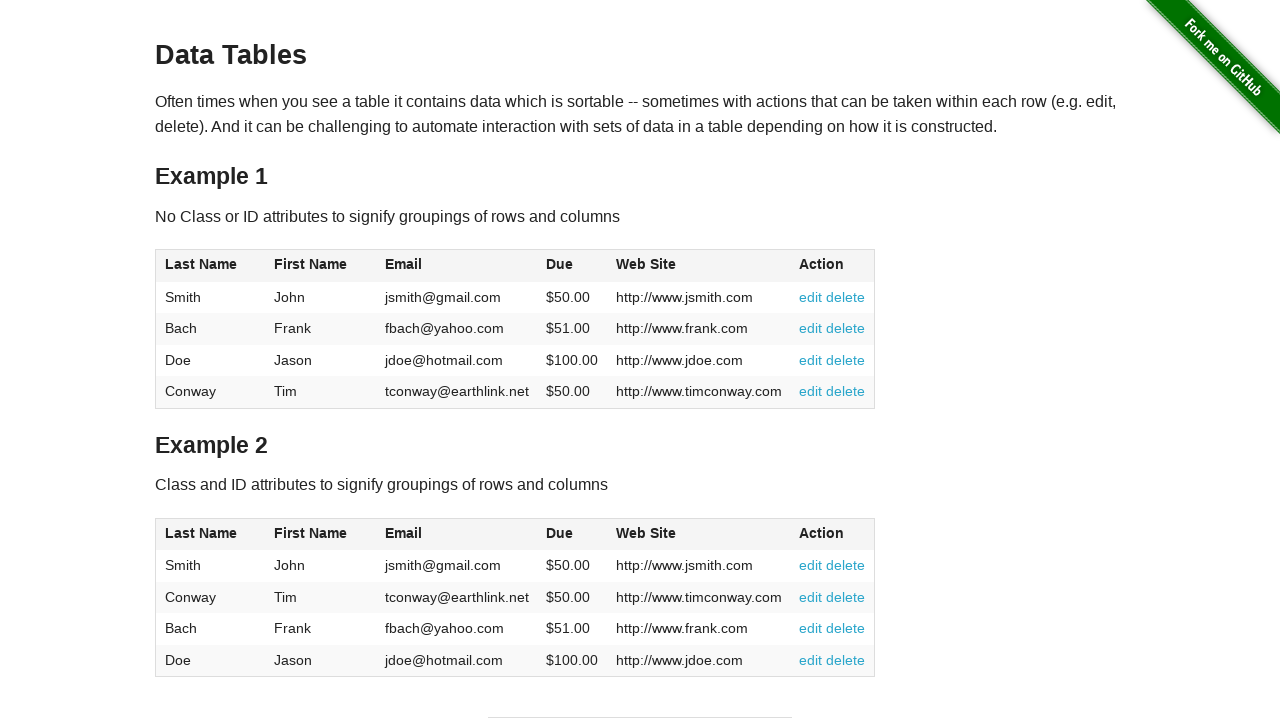

Extracted Due values: [50.0, 50.0, 51.0, 100.0]
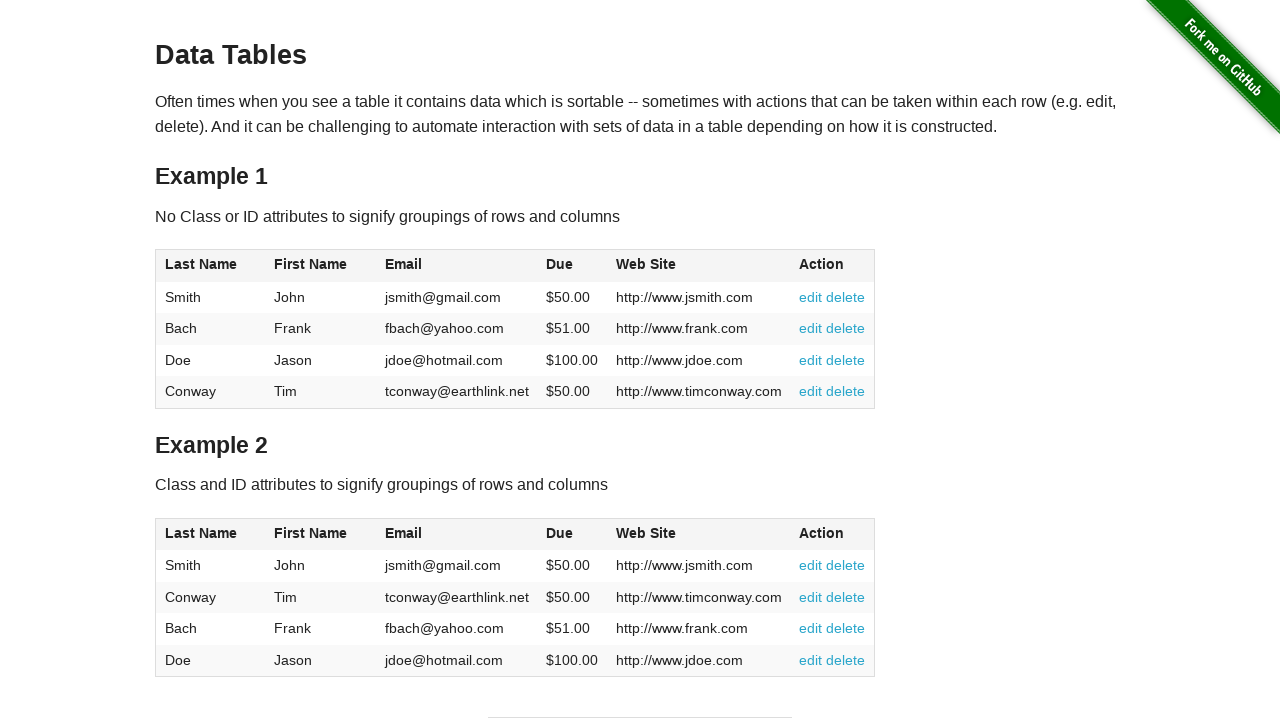

Verified that Due column values are sorted in ascending order
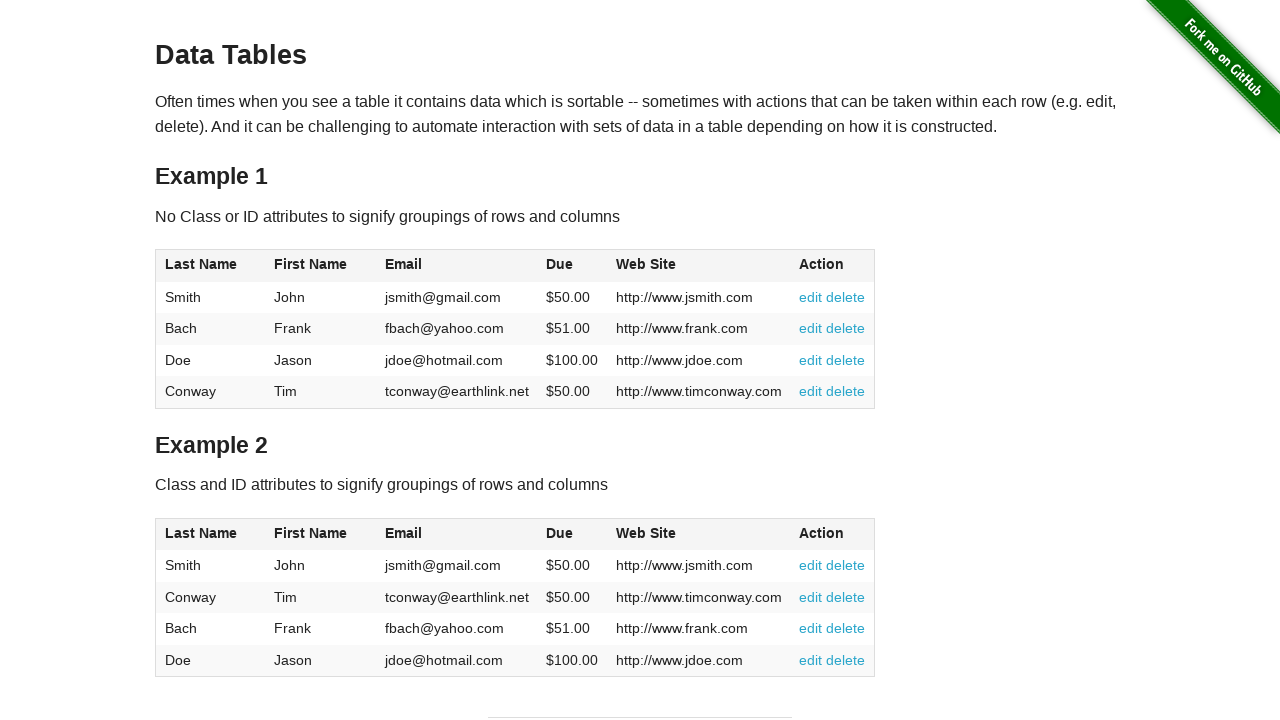

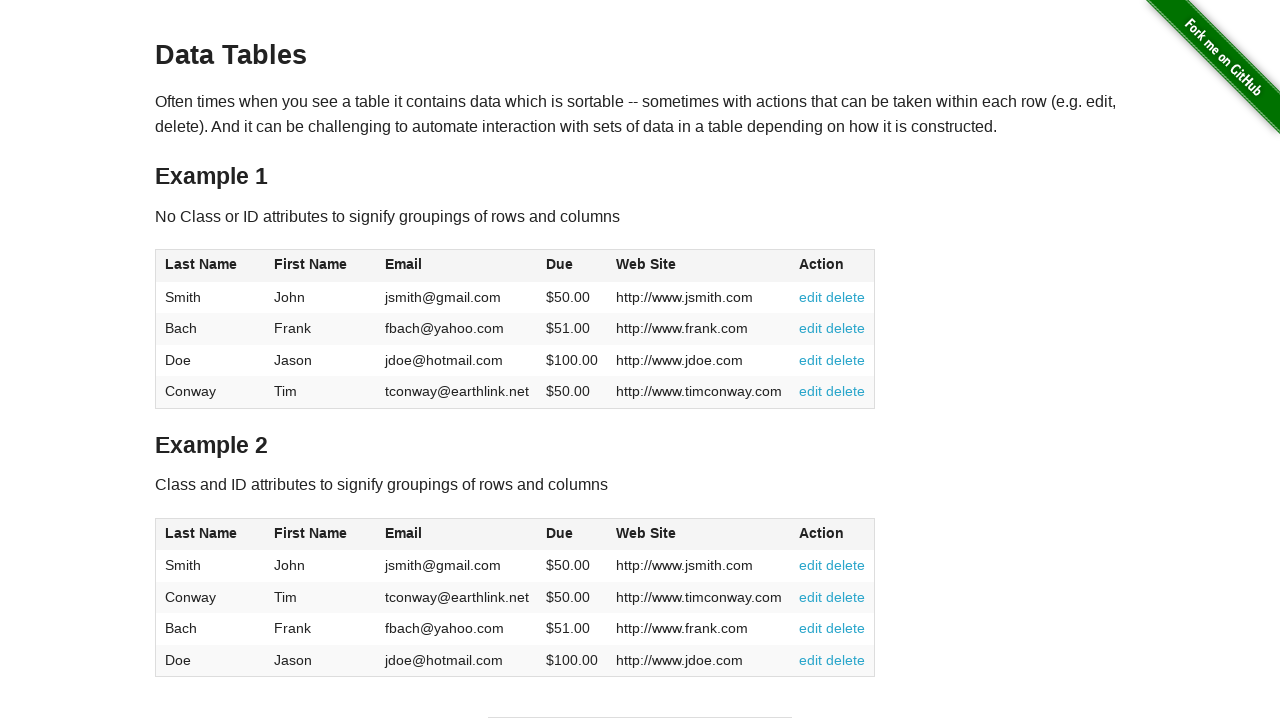